Navigates to Walmart homepage and scrolls down the page by 1200 pixels

Starting URL: https://www.walmart.com/

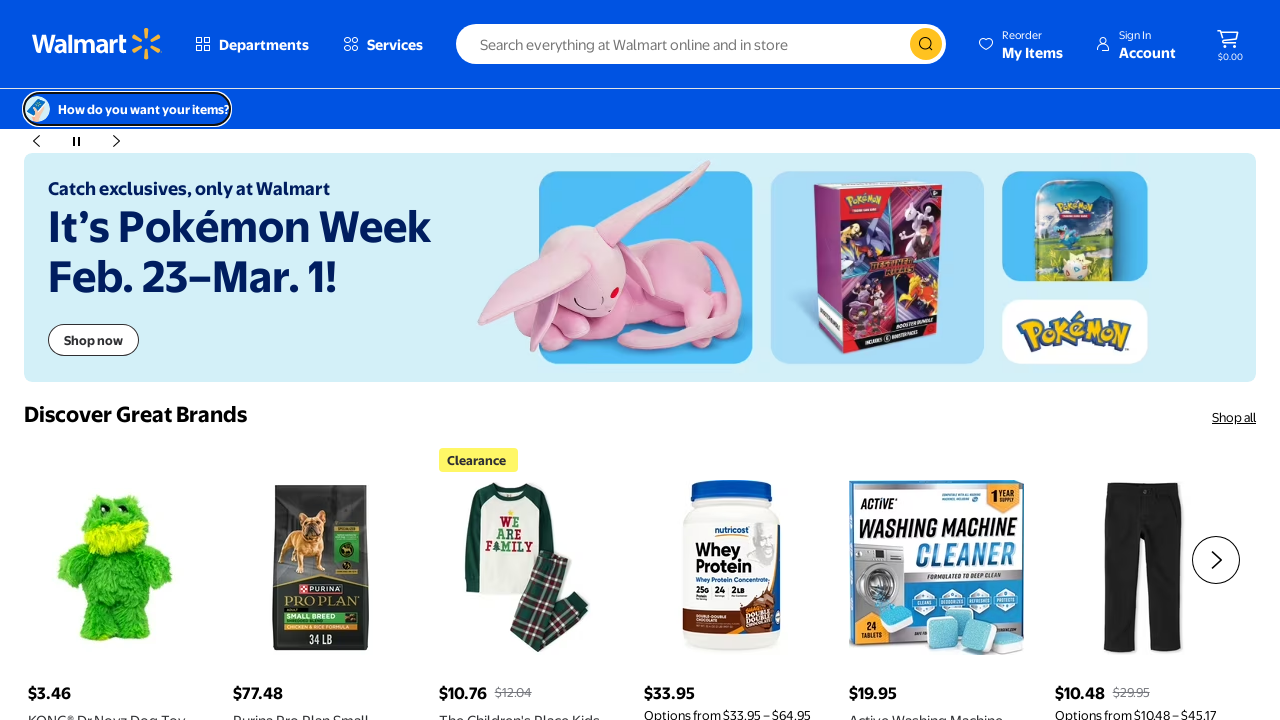

Waited for Walmart homepage to fully load (domcontentloaded)
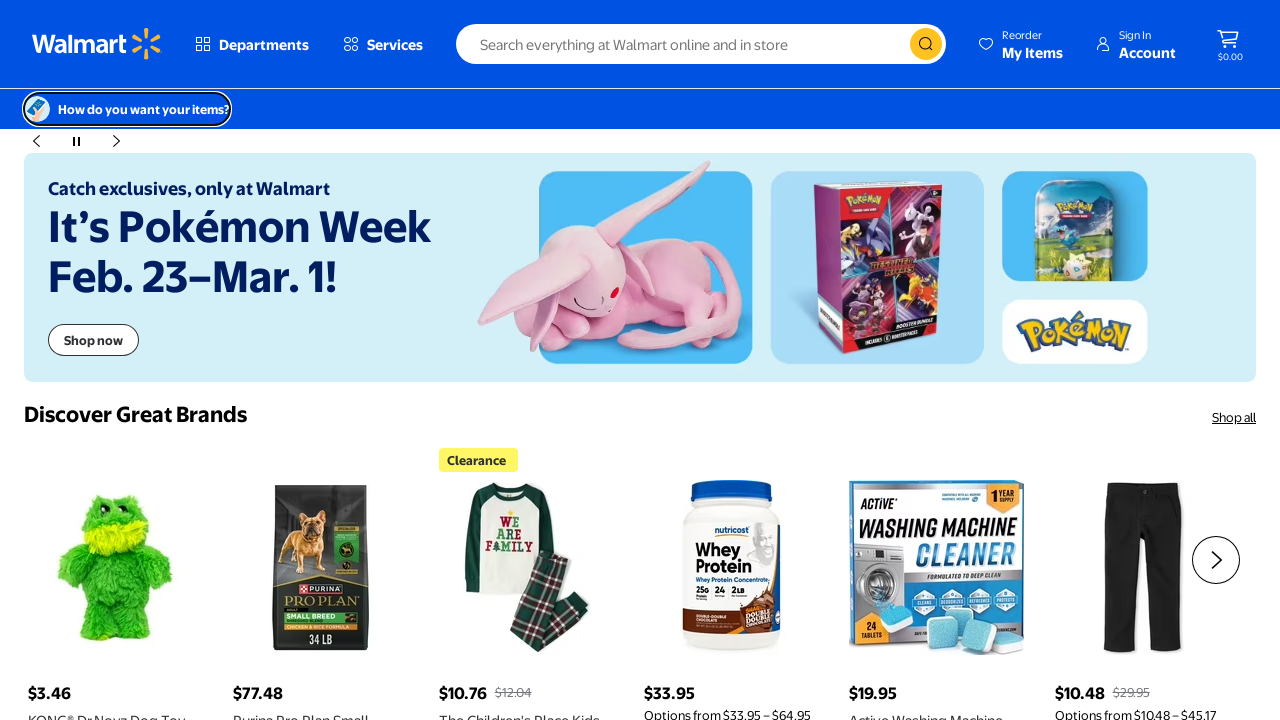

Scrolled down the page by 1200 pixels
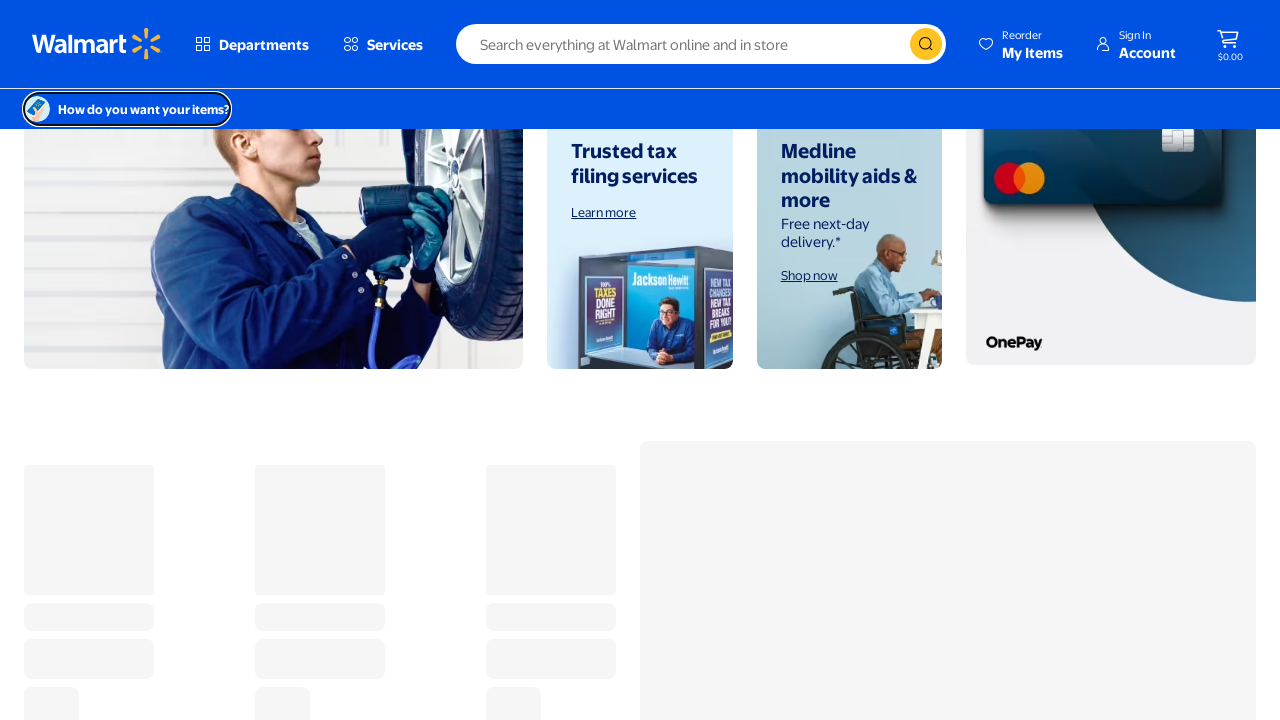

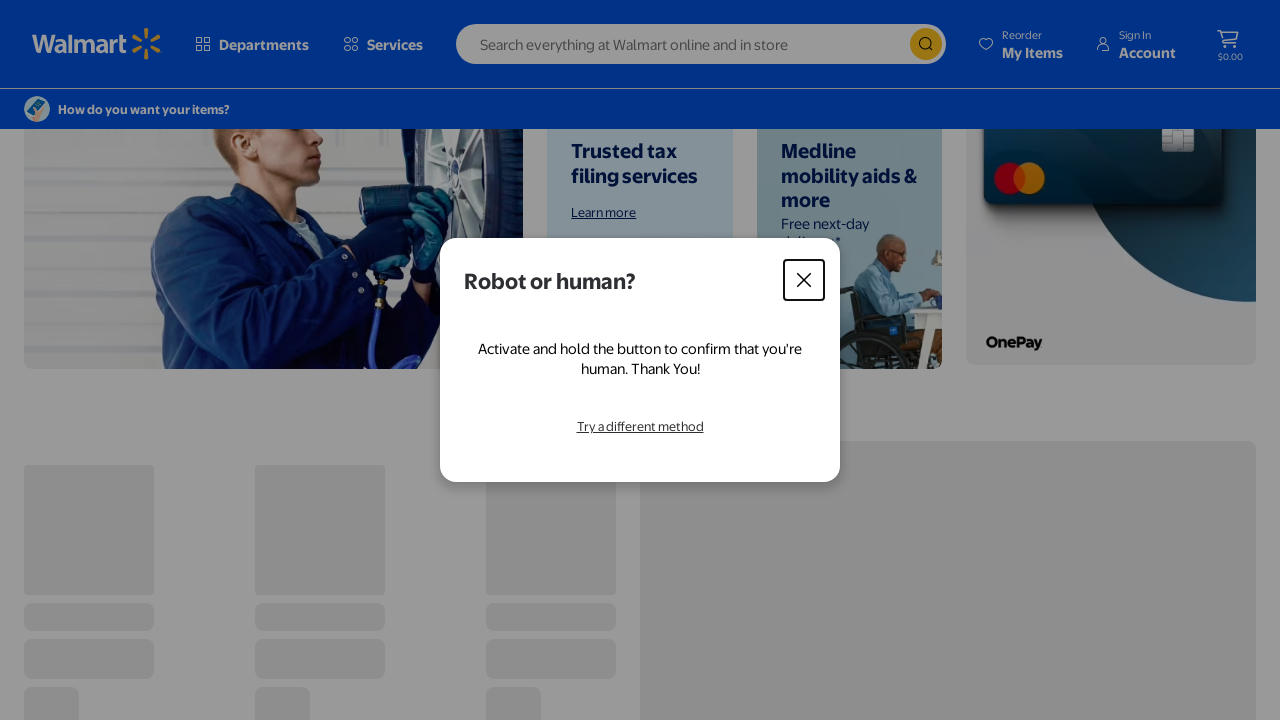